Tests browser window scrolling functionality by scrolling to various positions on a blog page - first to a specific position, then to the bottom, and finally back to the top.

Starting URL: http://www.cnblogs.com/yoyoketang/p/6128655.html

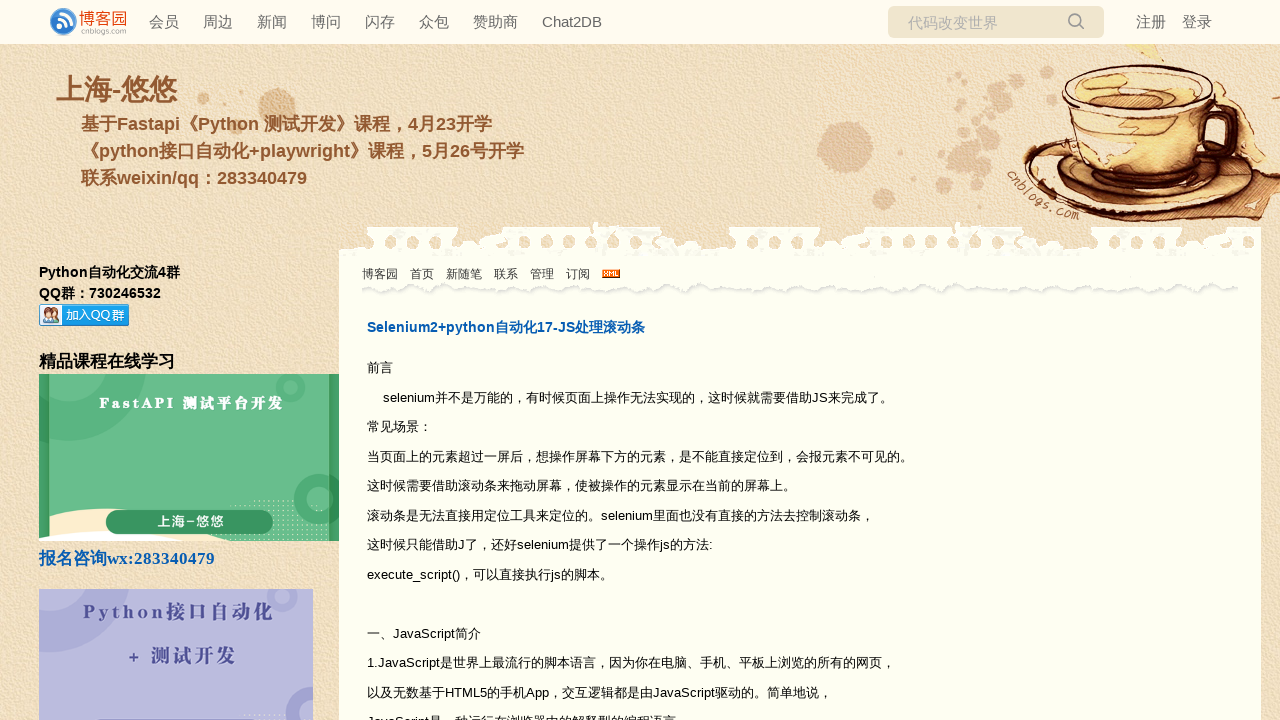

Set viewport size to 800x800
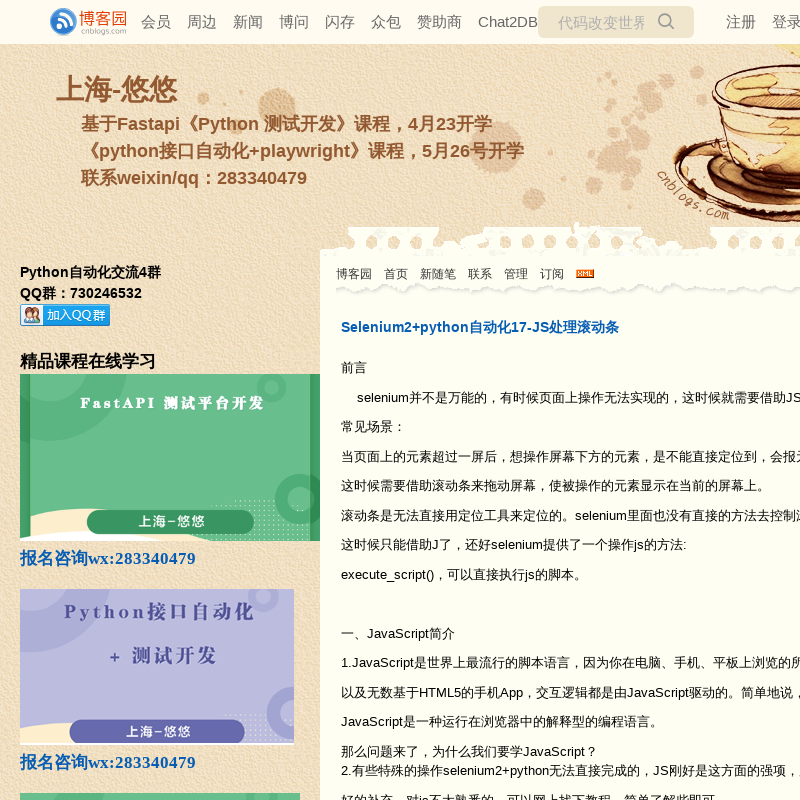

Scrolled to position (200, 500)
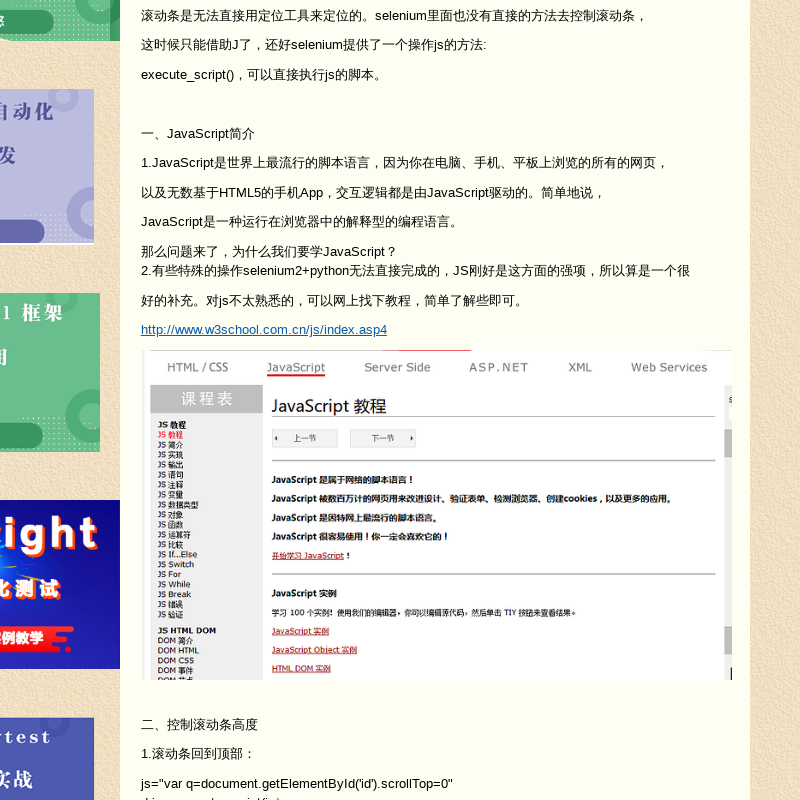

Scrolled to bottom of page
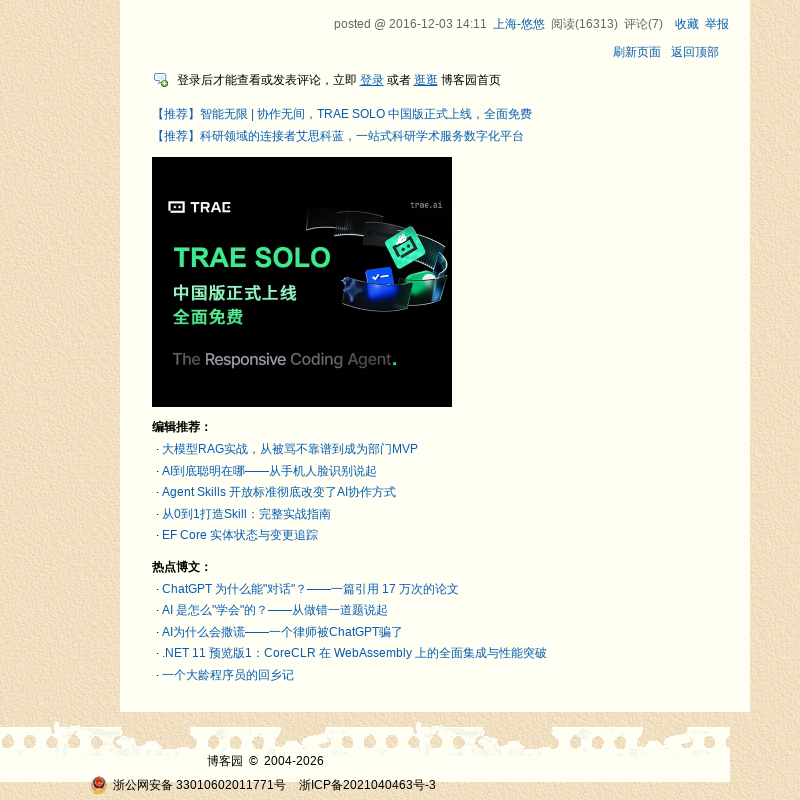

Waited 1 second to observe scroll at bottom
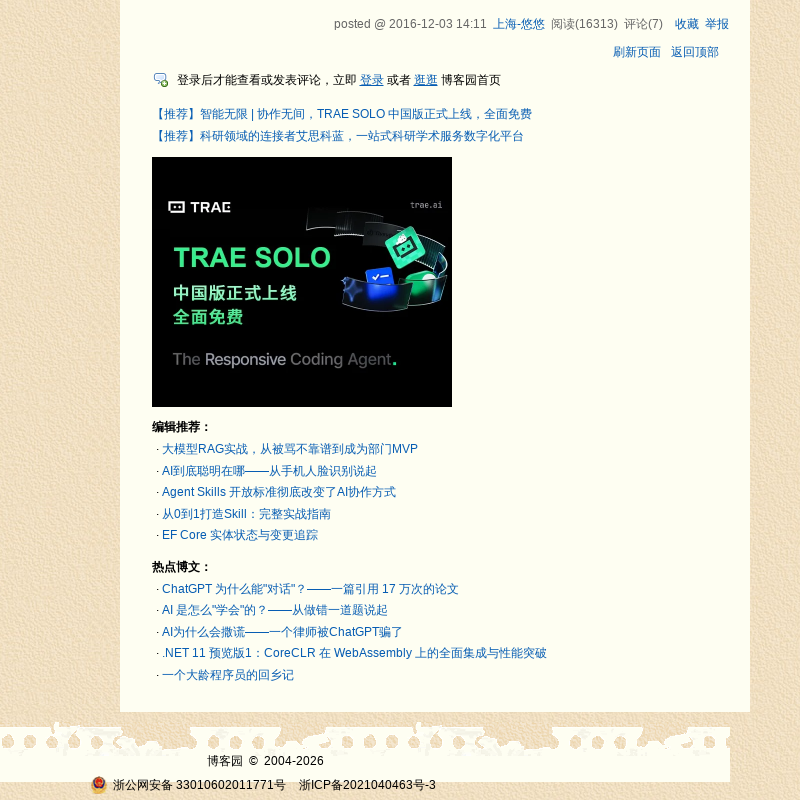

Scrolled back to top of page
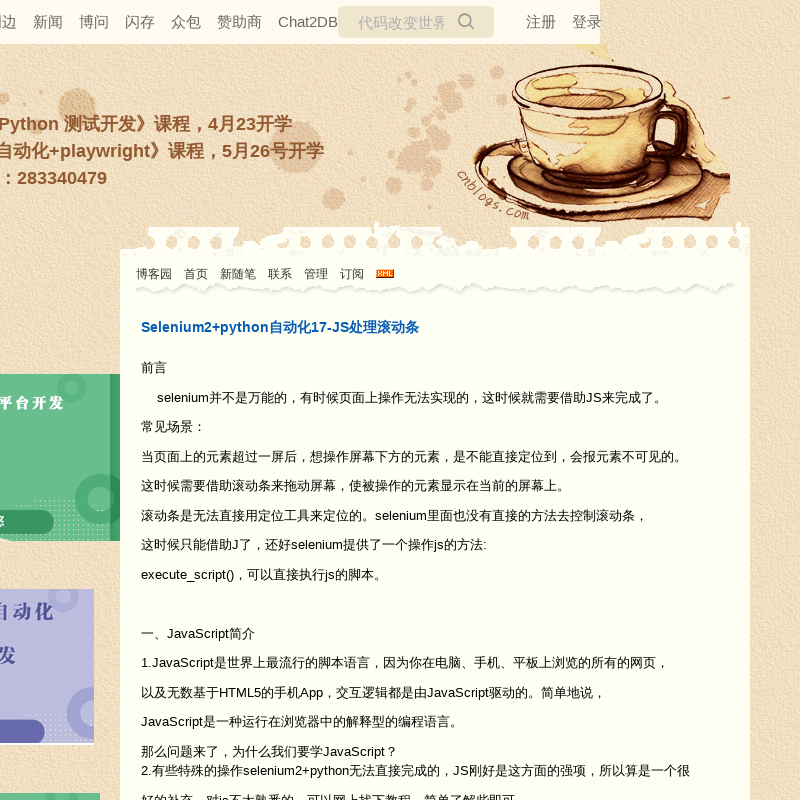

Waited 1 second to observe scroll at top
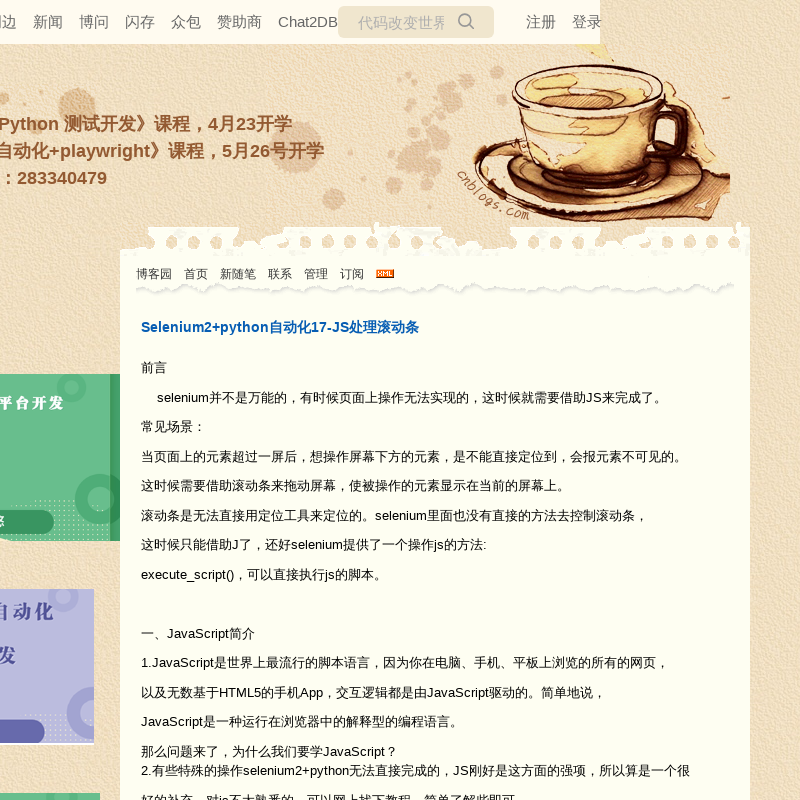

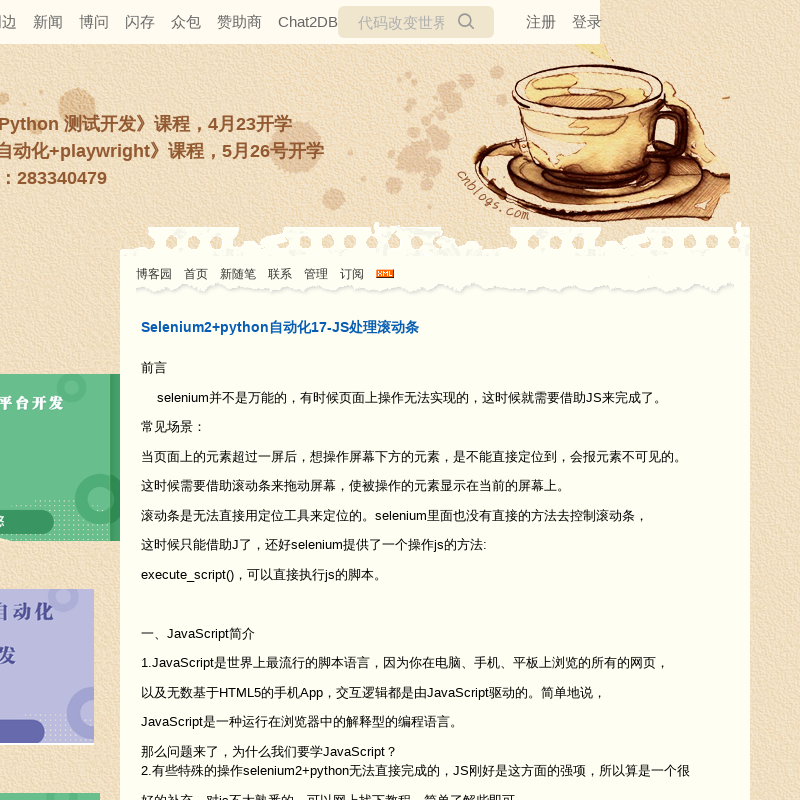